Tests that edits are cancelled when pressing Escape key

Starting URL: https://demo.playwright.dev/todomvc

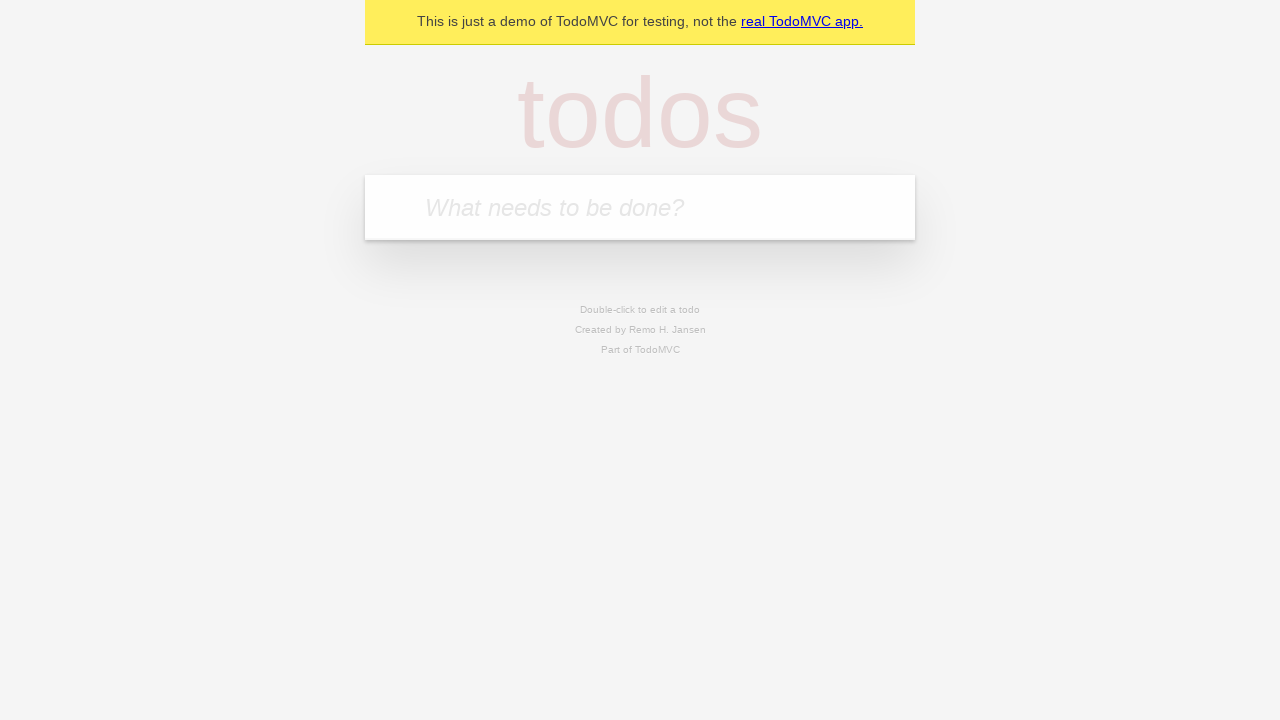

Filled first todo input with 'buy some cheese' on internal:attr=[placeholder="What needs to be done?"i]
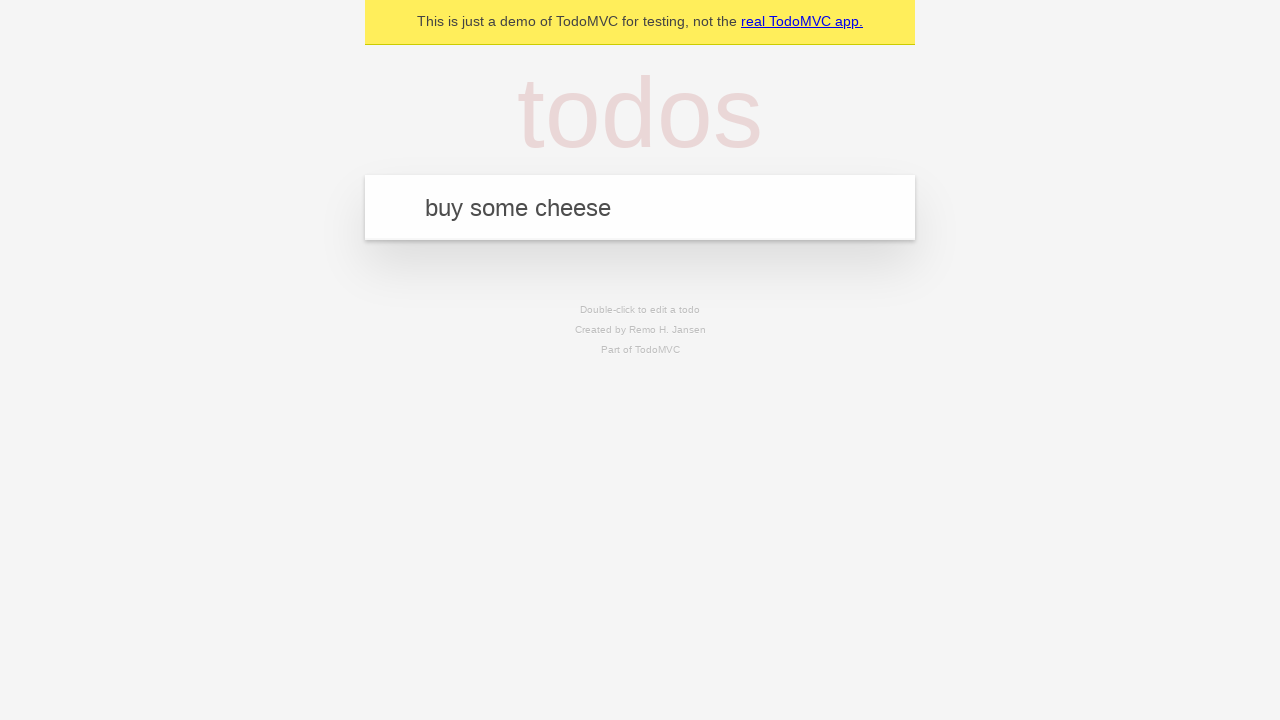

Pressed Enter to create first todo item on internal:attr=[placeholder="What needs to be done?"i]
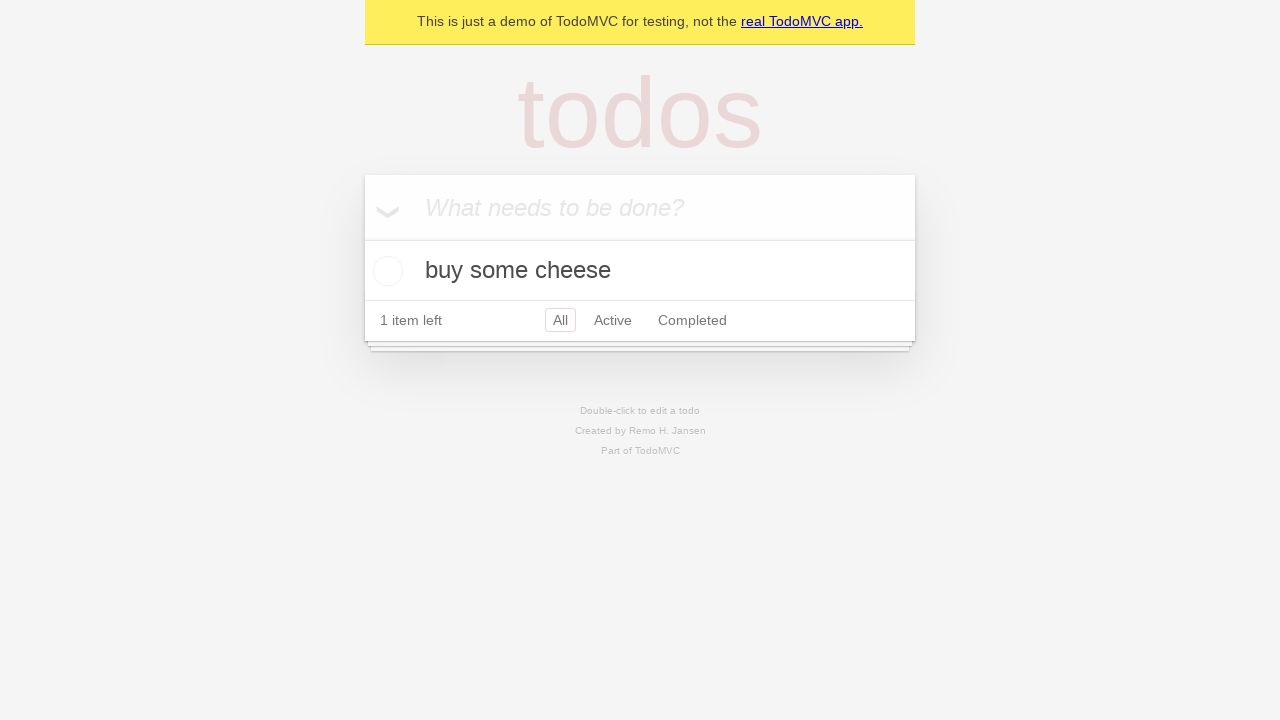

Filled second todo input with 'feed the cat' on internal:attr=[placeholder="What needs to be done?"i]
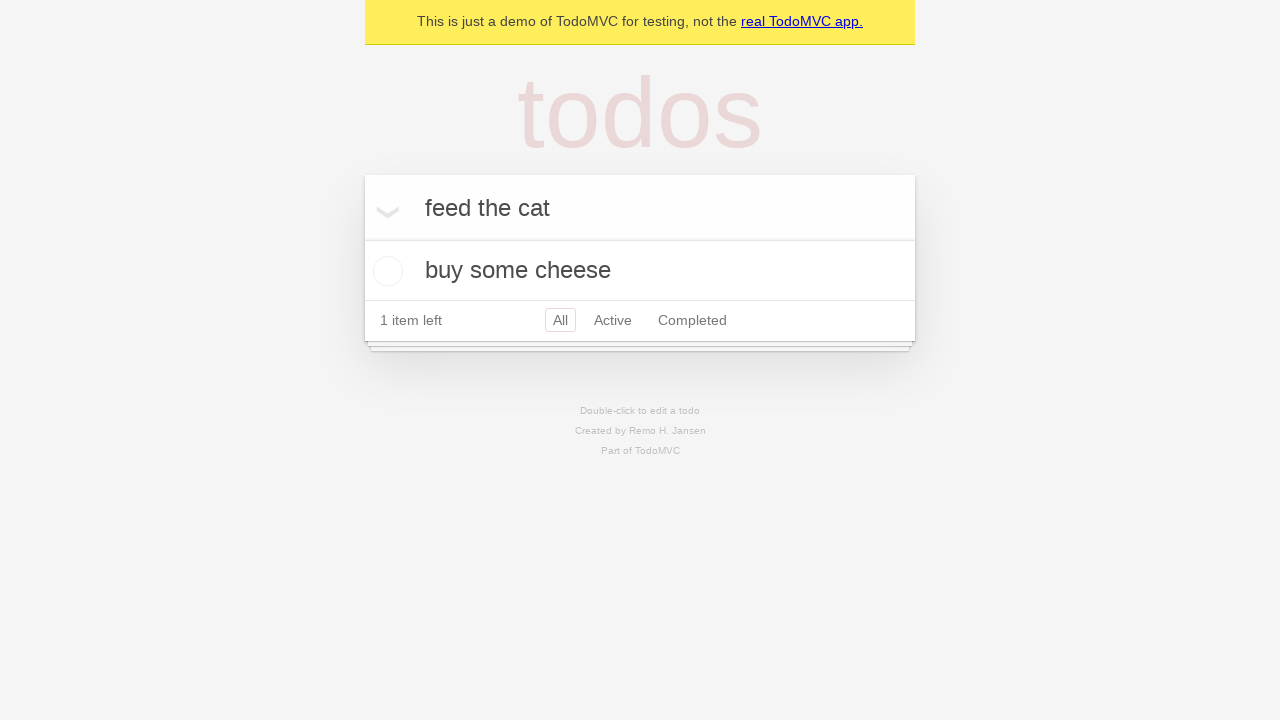

Pressed Enter to create second todo item on internal:attr=[placeholder="What needs to be done?"i]
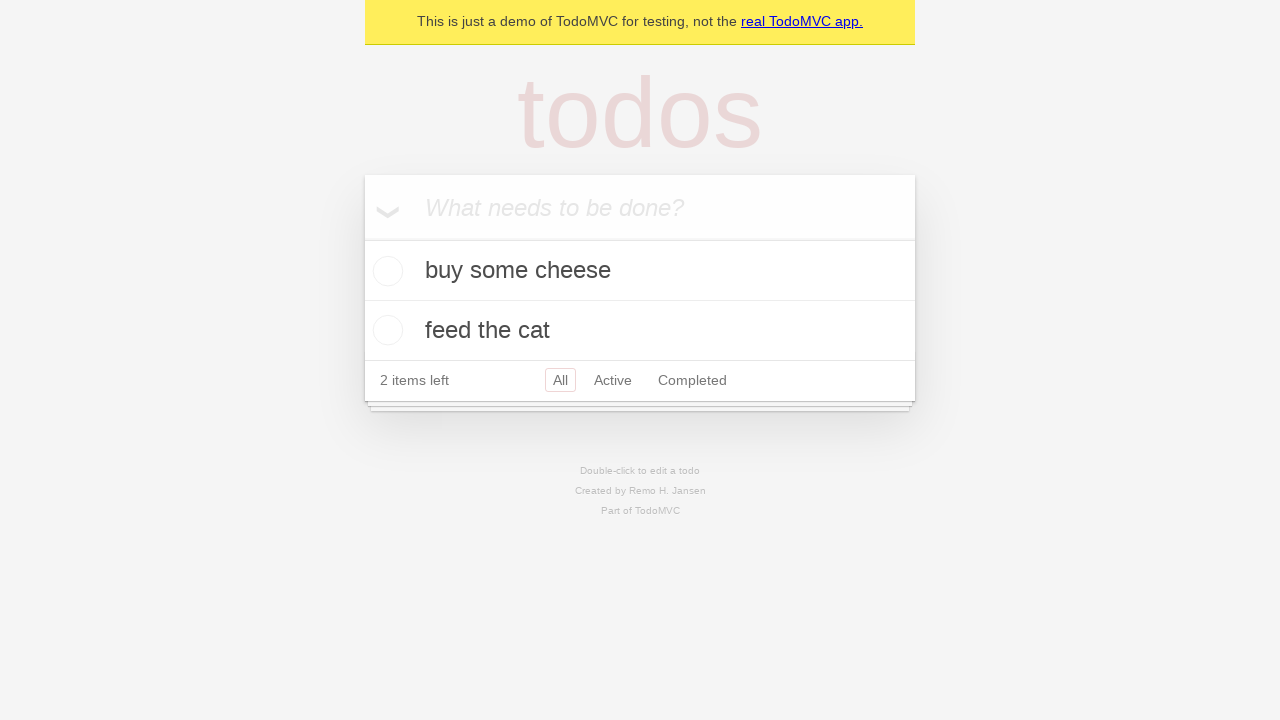

Filled third todo input with 'book a doctors appointment' on internal:attr=[placeholder="What needs to be done?"i]
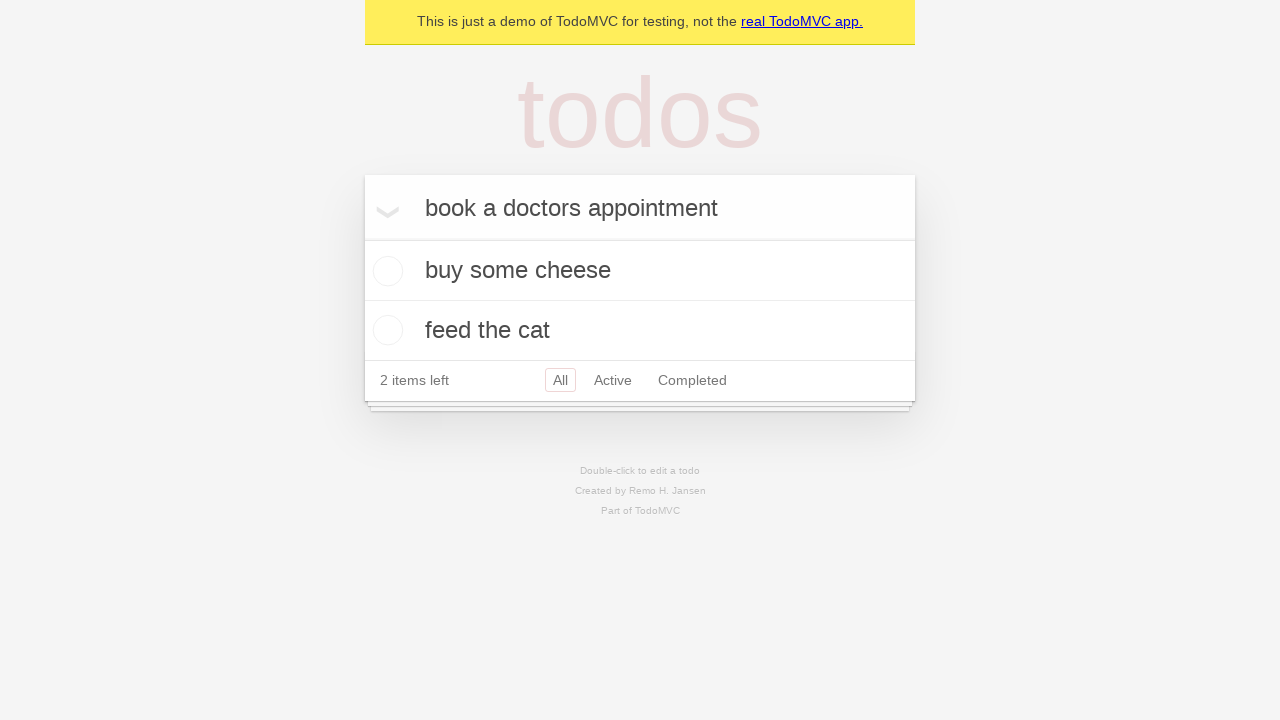

Pressed Enter to create third todo item on internal:attr=[placeholder="What needs to be done?"i]
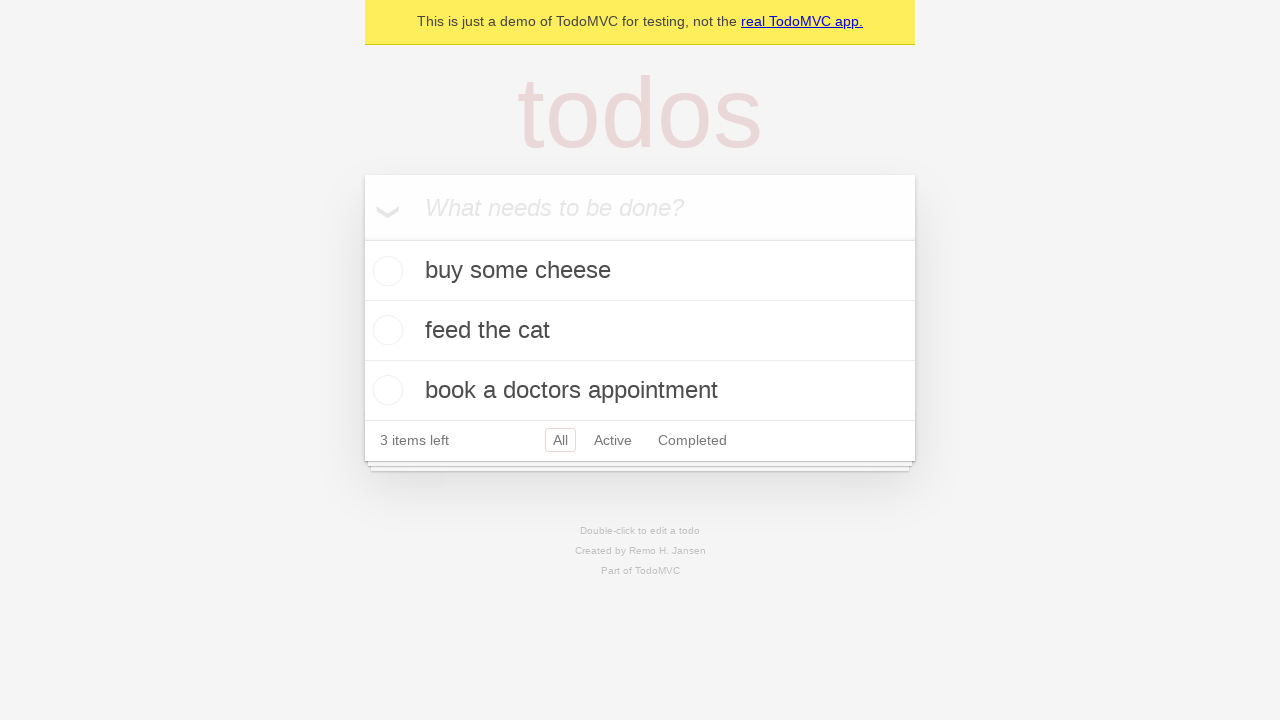

Double-clicked second todo item to enter edit mode at (640, 331) on internal:testid=[data-testid="todo-item"s] >> nth=1
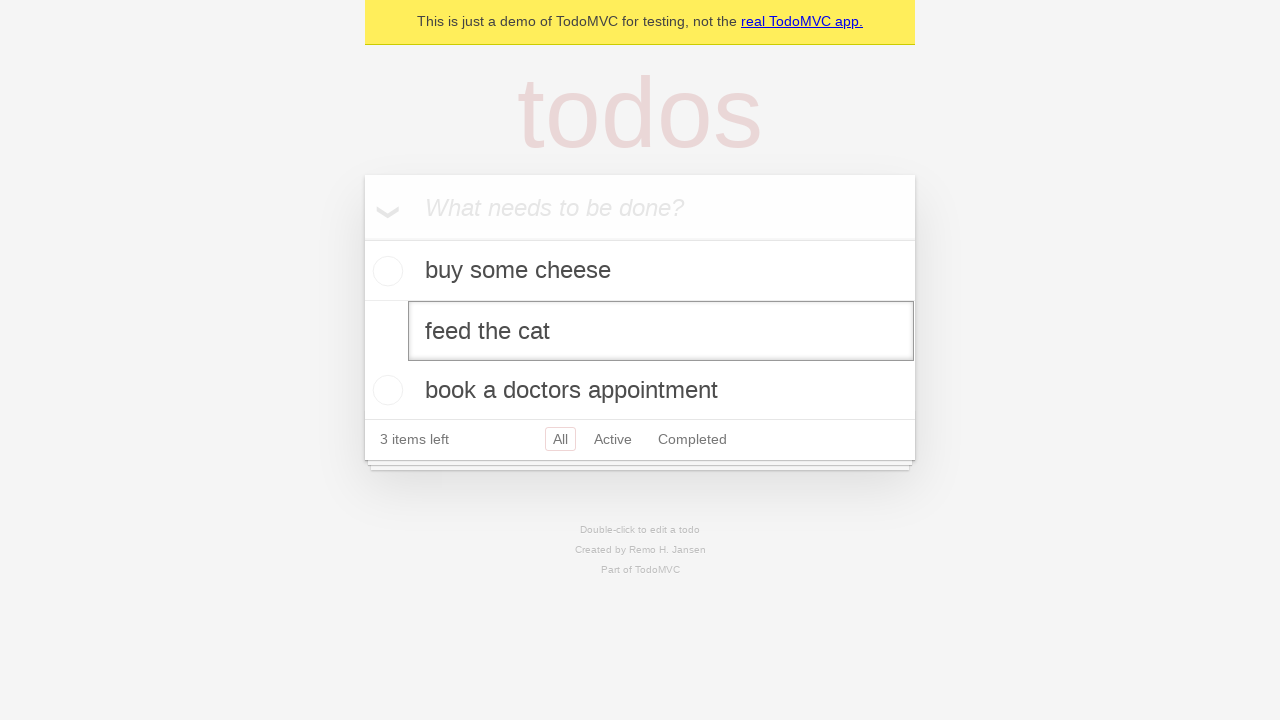

Filled edit field with 'buy some sausages' on internal:testid=[data-testid="todo-item"s] >> nth=1 >> internal:role=textbox[nam
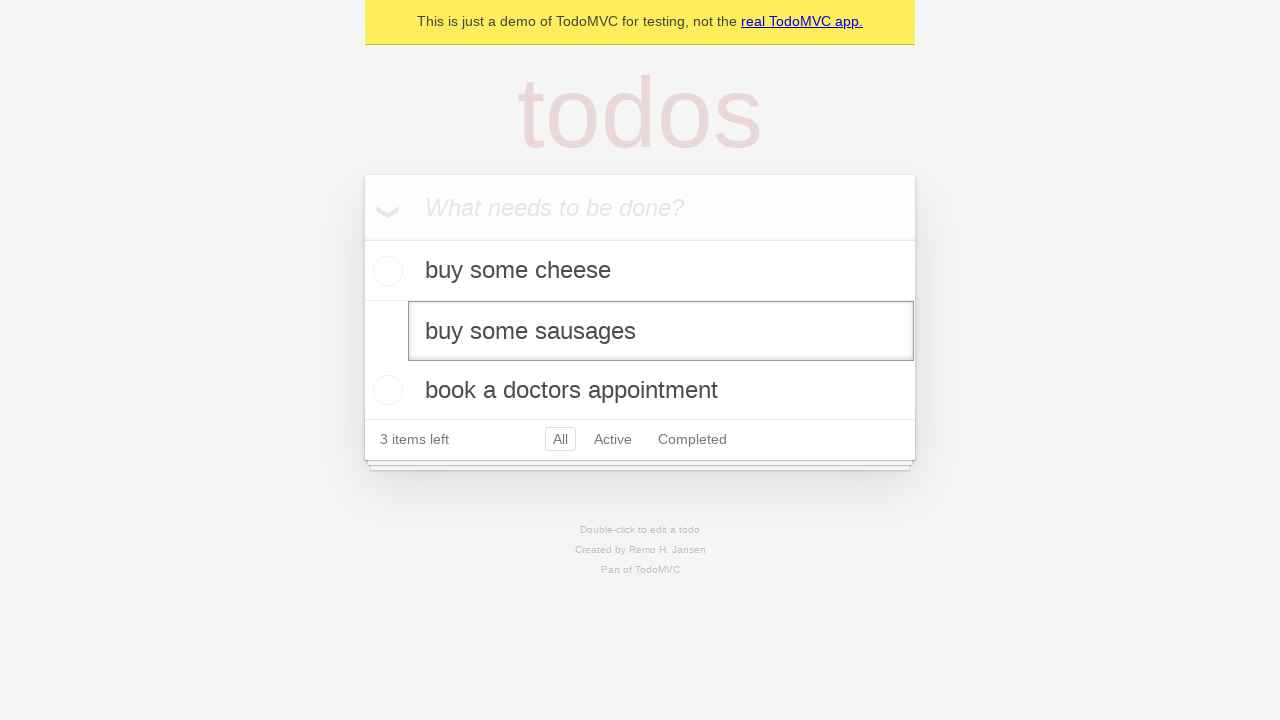

Pressed Escape key to cancel edit without saving changes on internal:testid=[data-testid="todo-item"s] >> nth=1 >> internal:role=textbox[nam
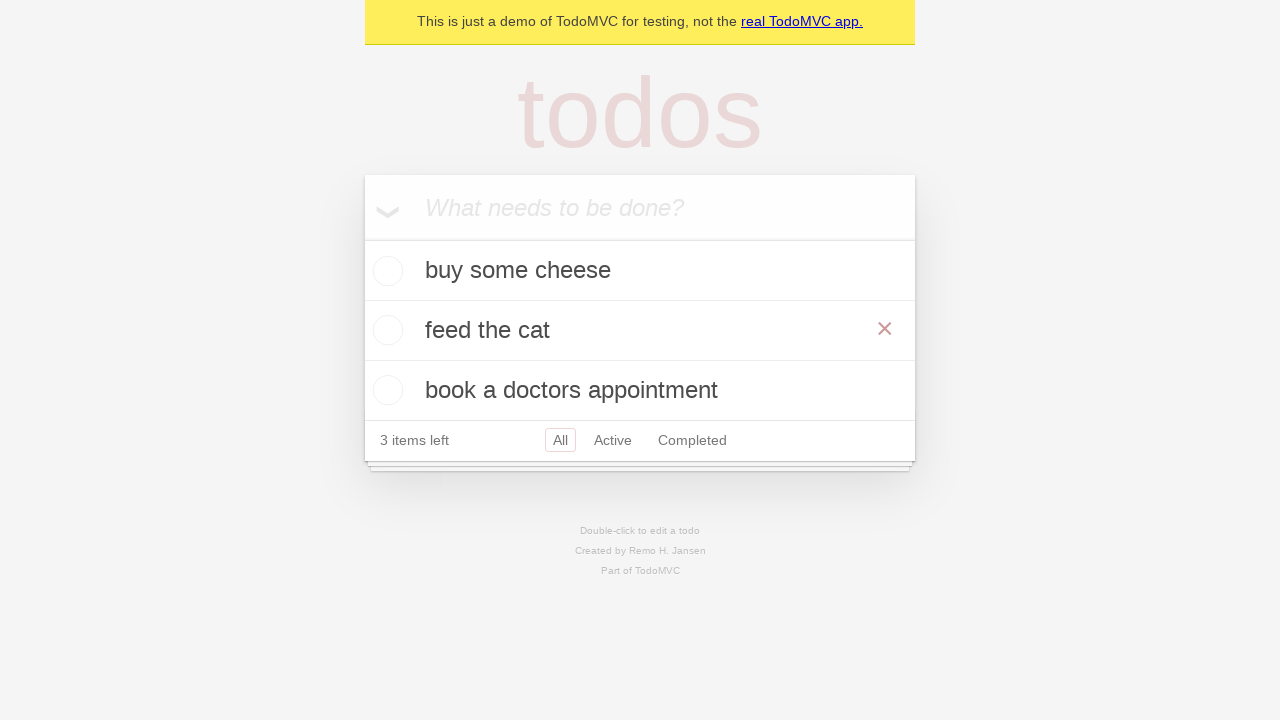

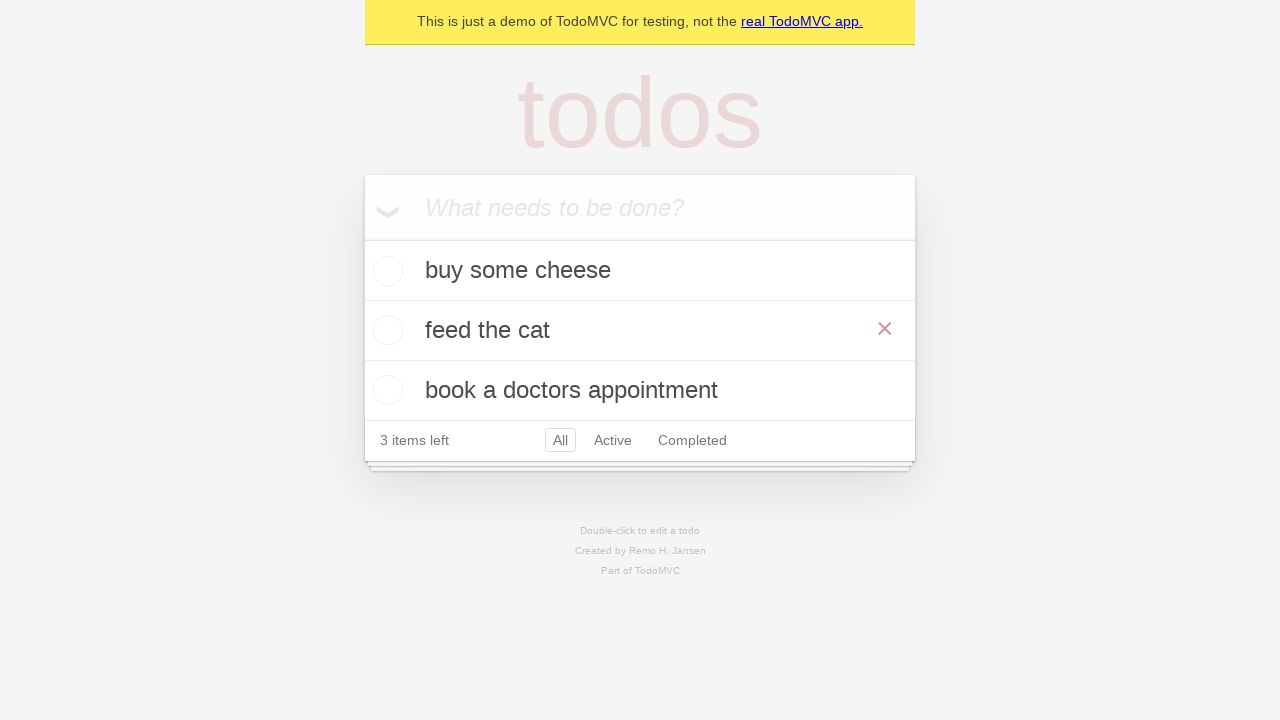